Tests dynamic button state changes on DemoQA's dynamic properties page, verifying that buttons become enabled, change color, and become visible after a delay.

Starting URL: https://demoqa.com/dynamic-properties

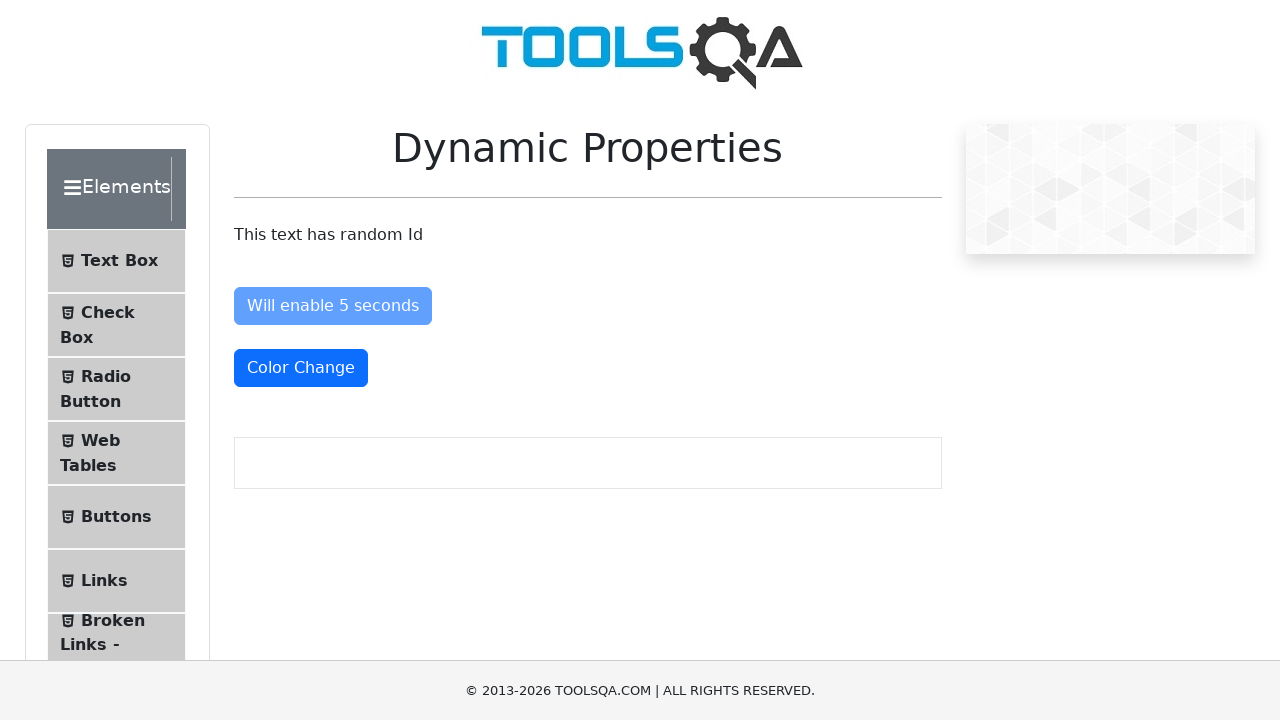

Located Enable After button element
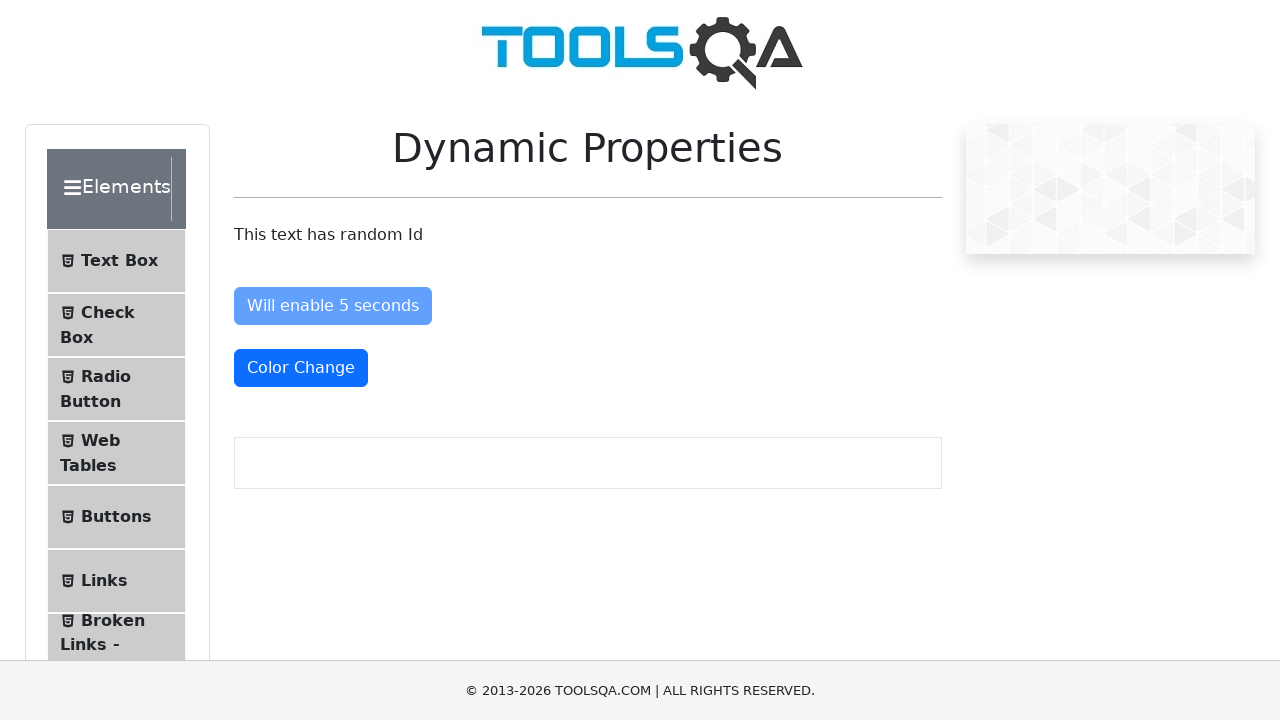

Verified Enable After button is initially disabled
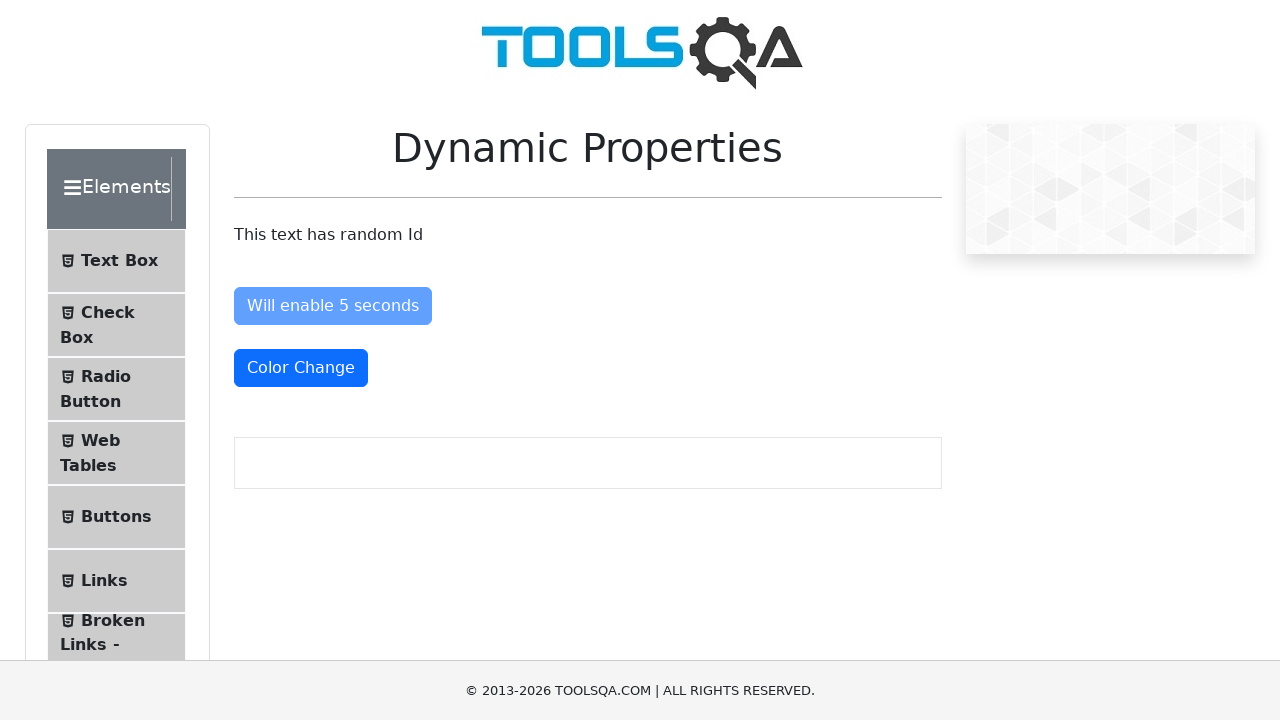

Located Color Change button element
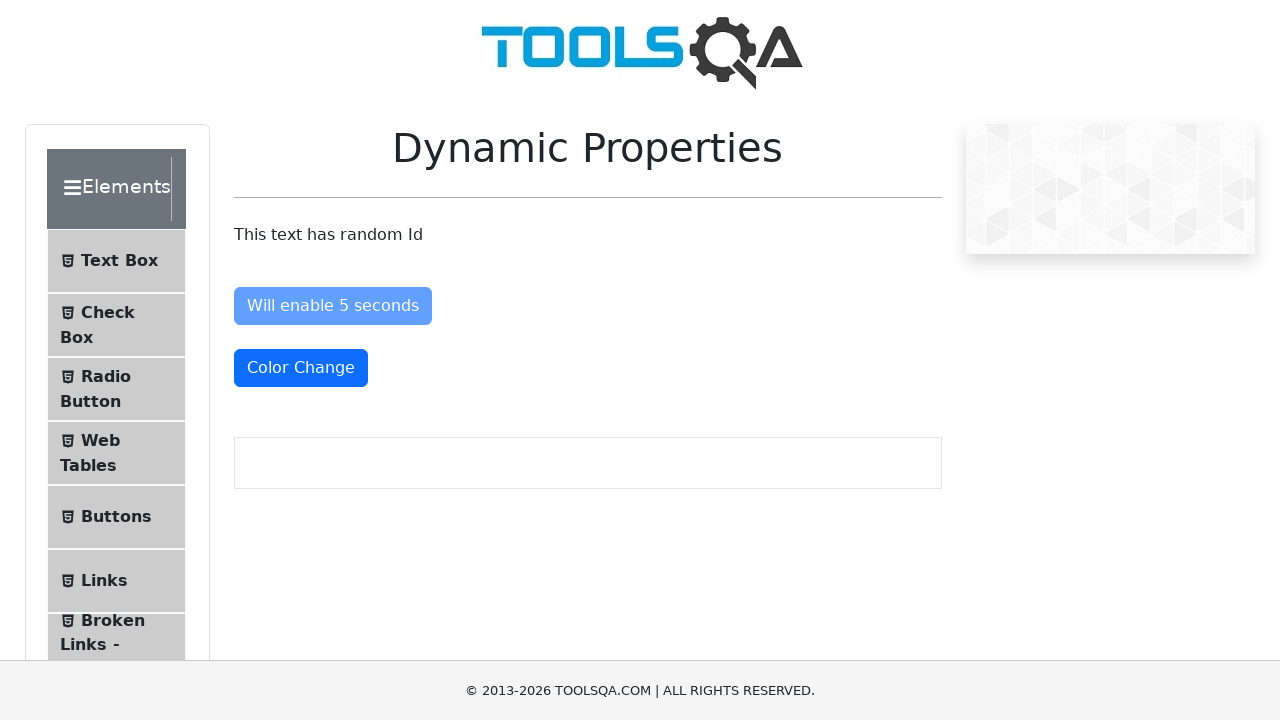

Verified Color Change button is visible
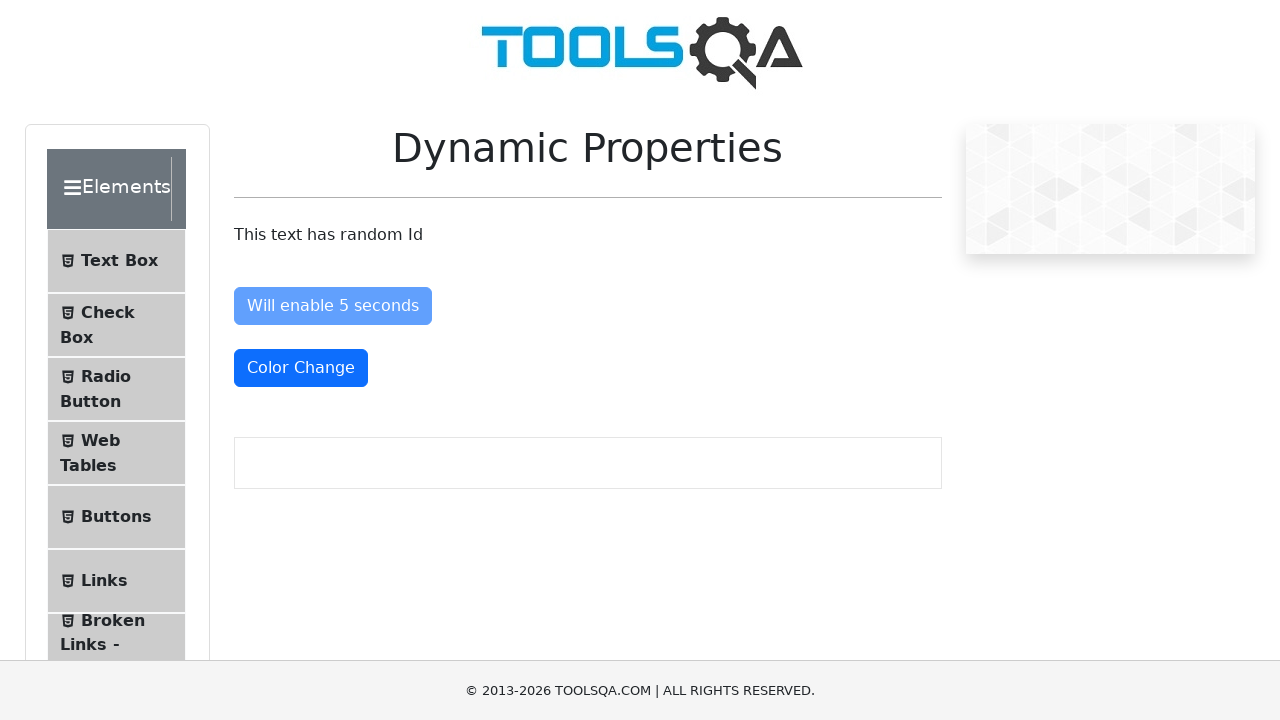

Captured original color of Color Change button: rgb(255, 255, 255)
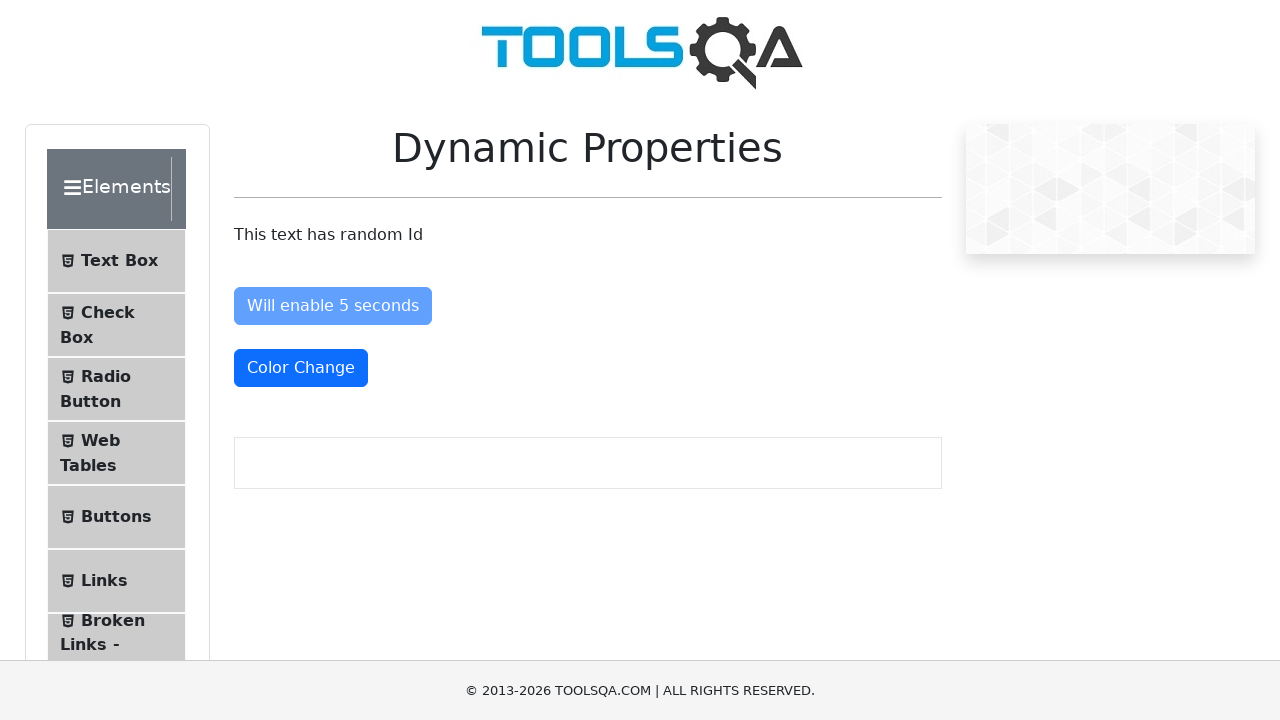

Located Visible After button element
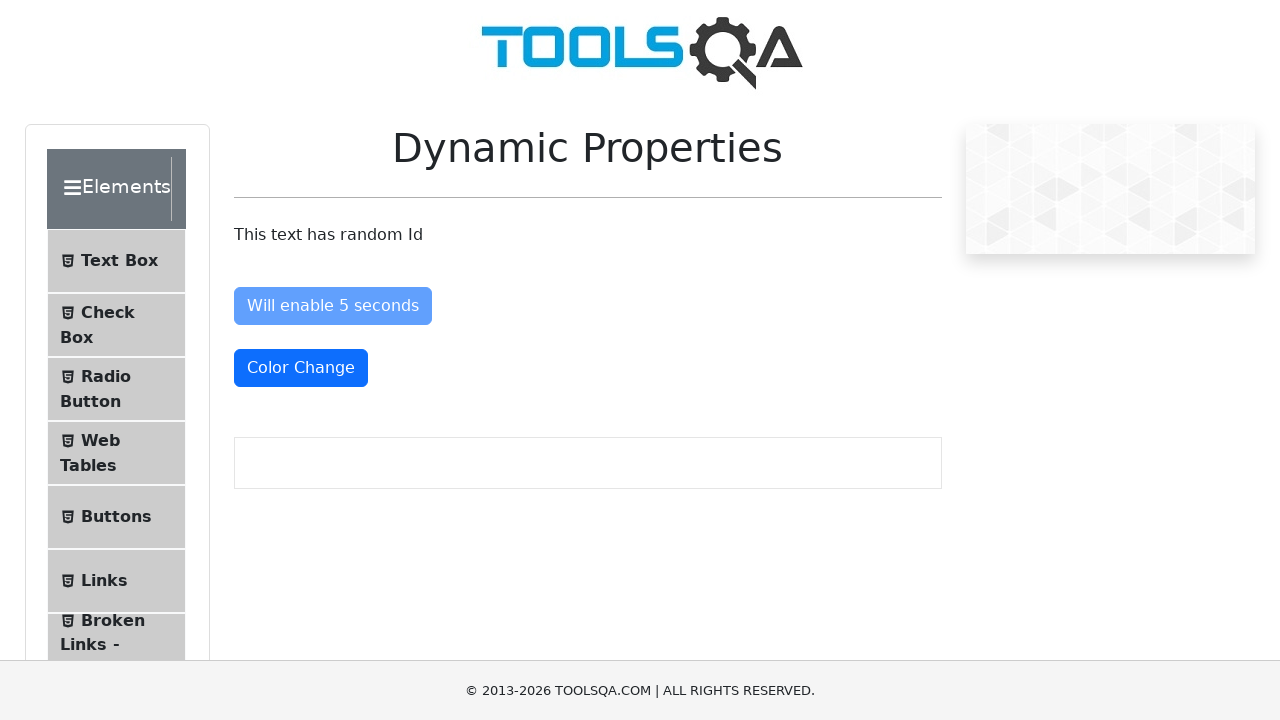

Verified Visible After button is not visible initially
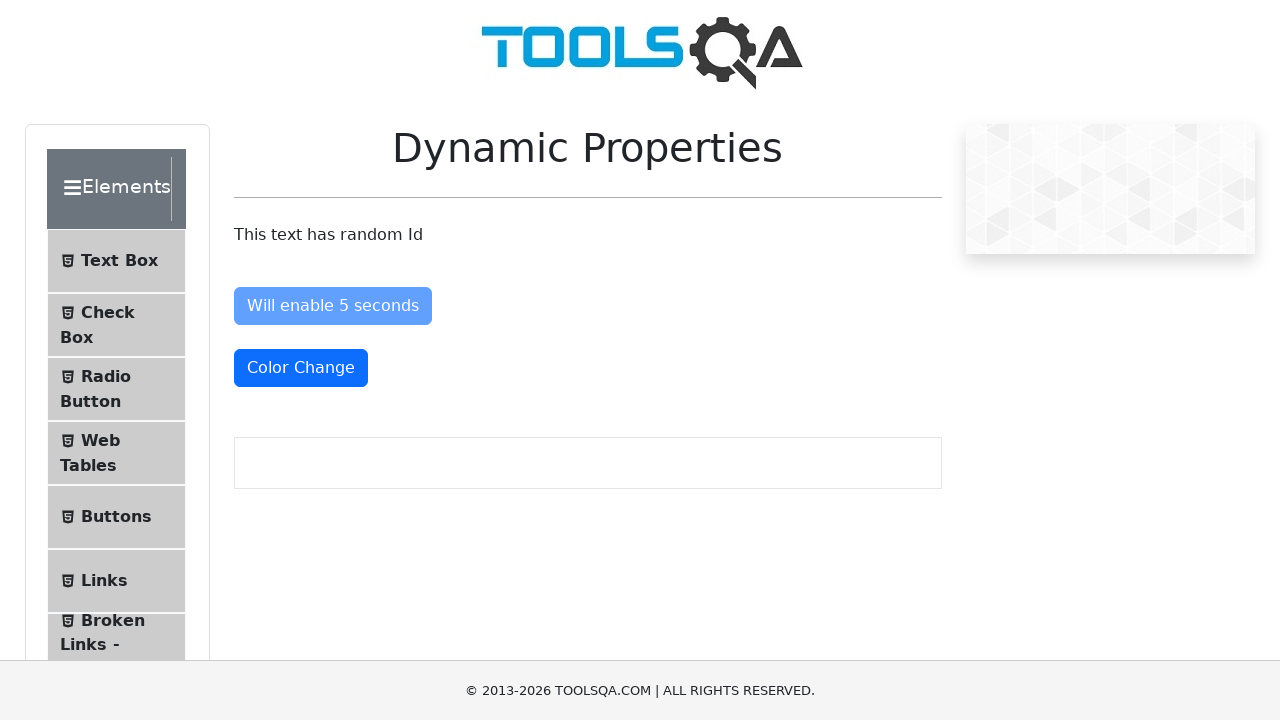

Waited for Enable After button to become enabled (max 10 seconds)
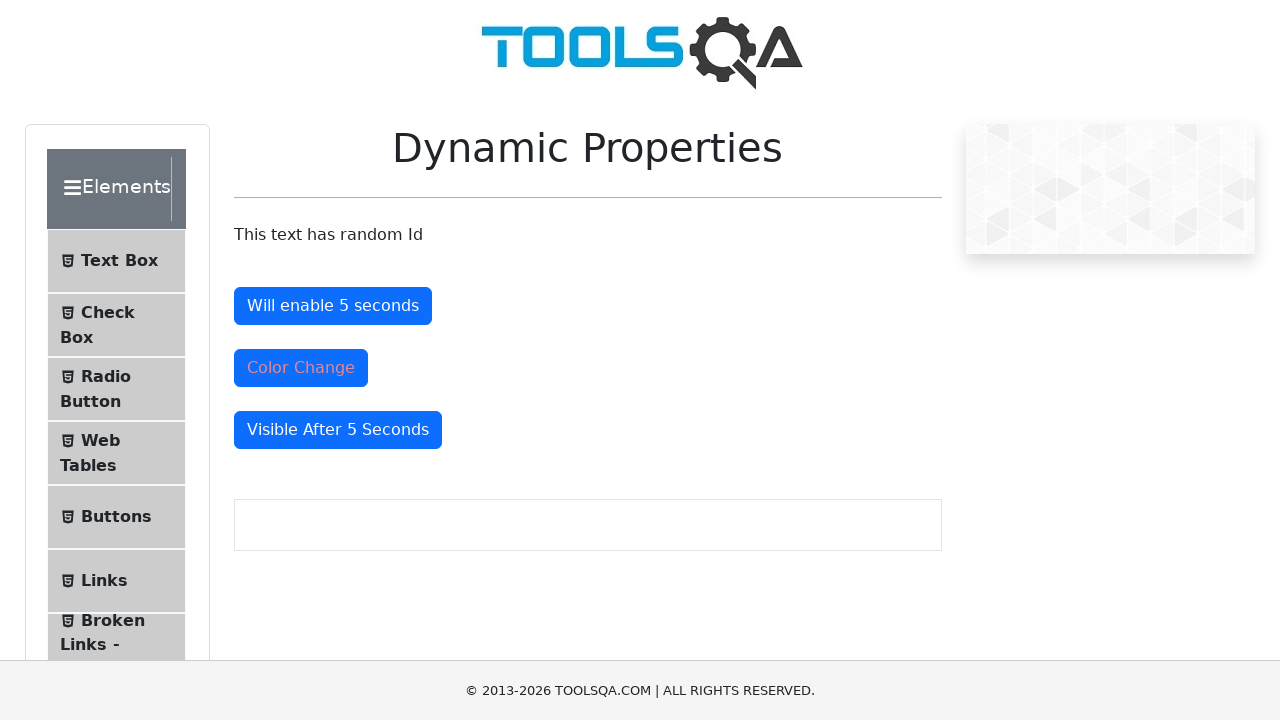

Verified Enable After button is now enabled
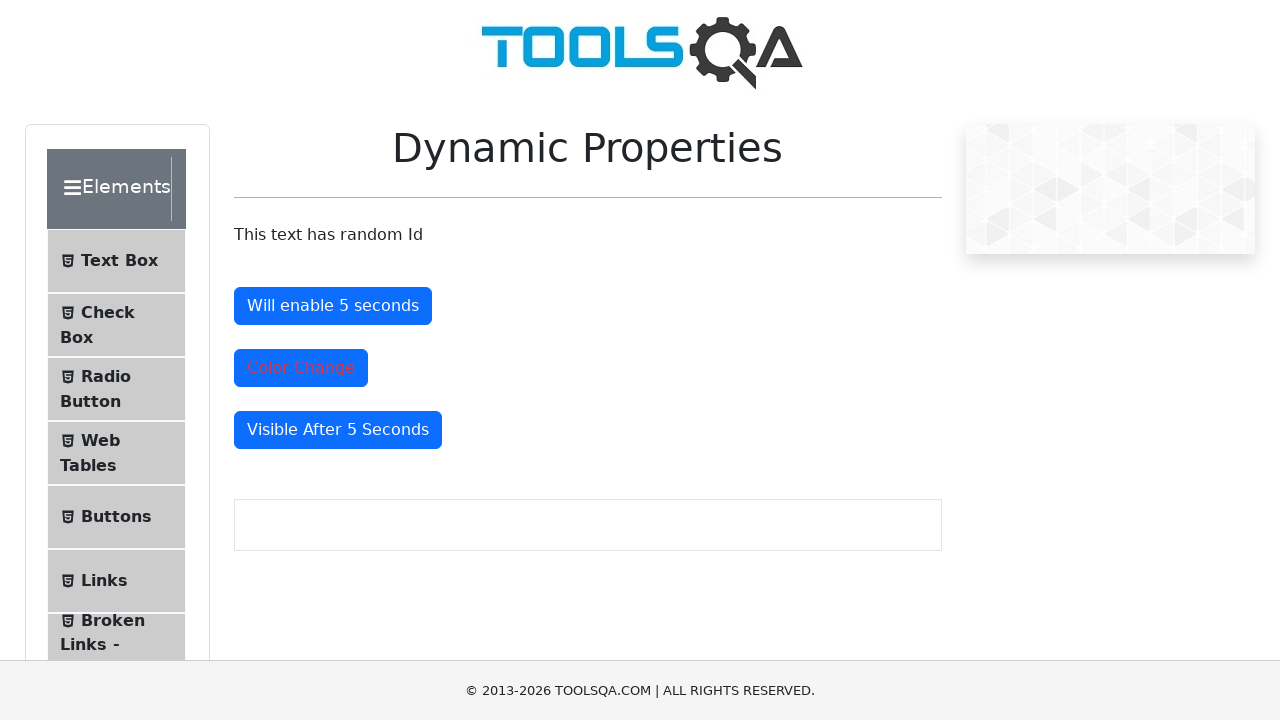

Waited for Color Change button to change to danger color class (max 10 seconds)
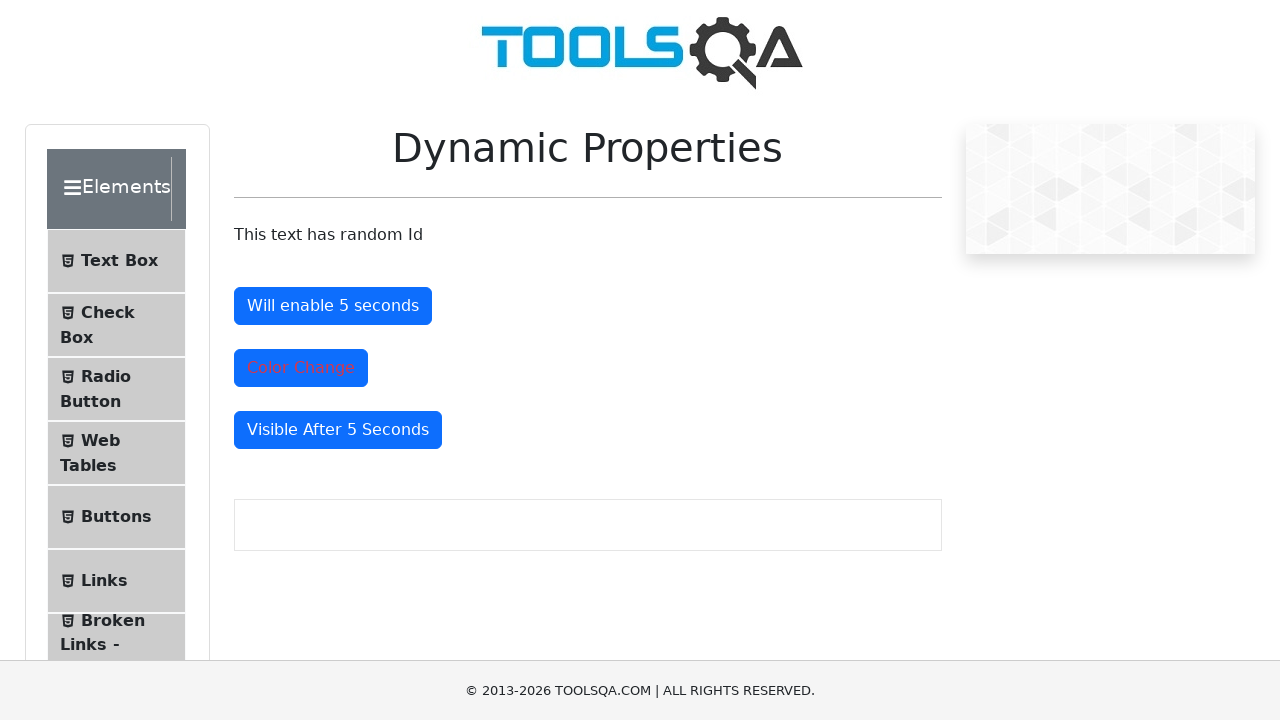

Captured new color of Color Change button: rgb(220, 53, 69)
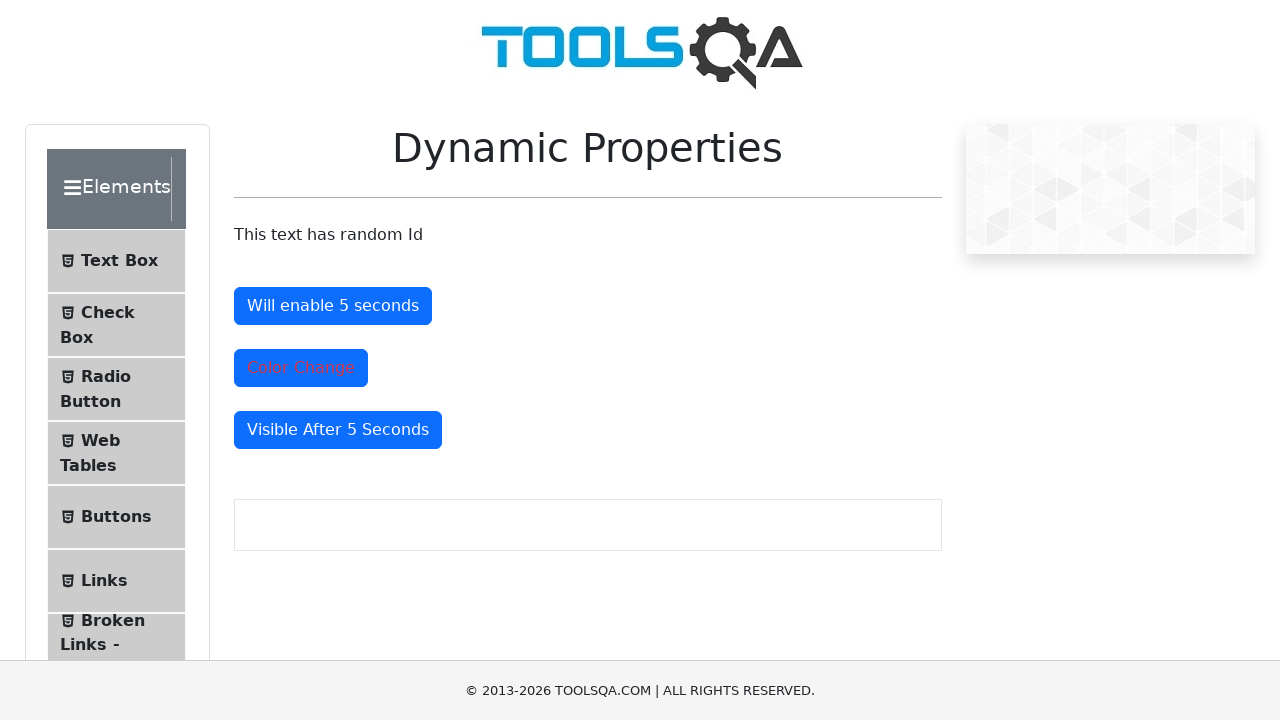

Verified Color Change button color has changed from original
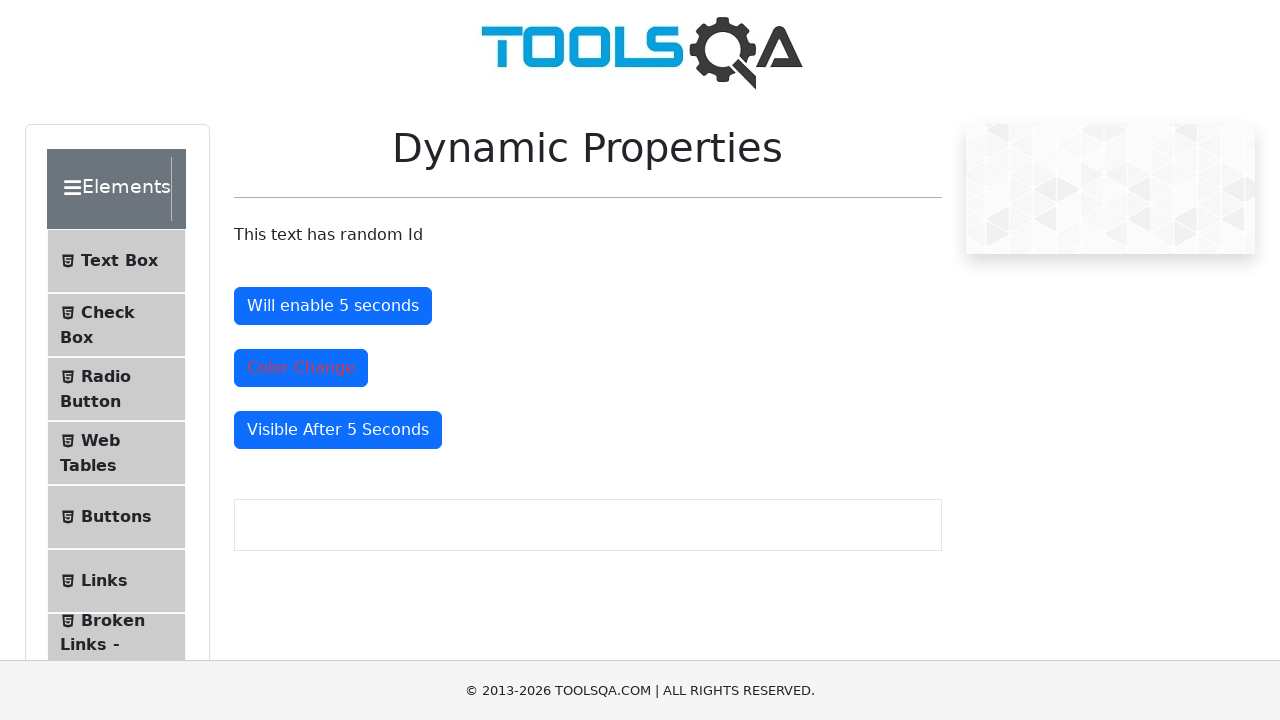

Waited for Visible After button to become visible (max 10 seconds)
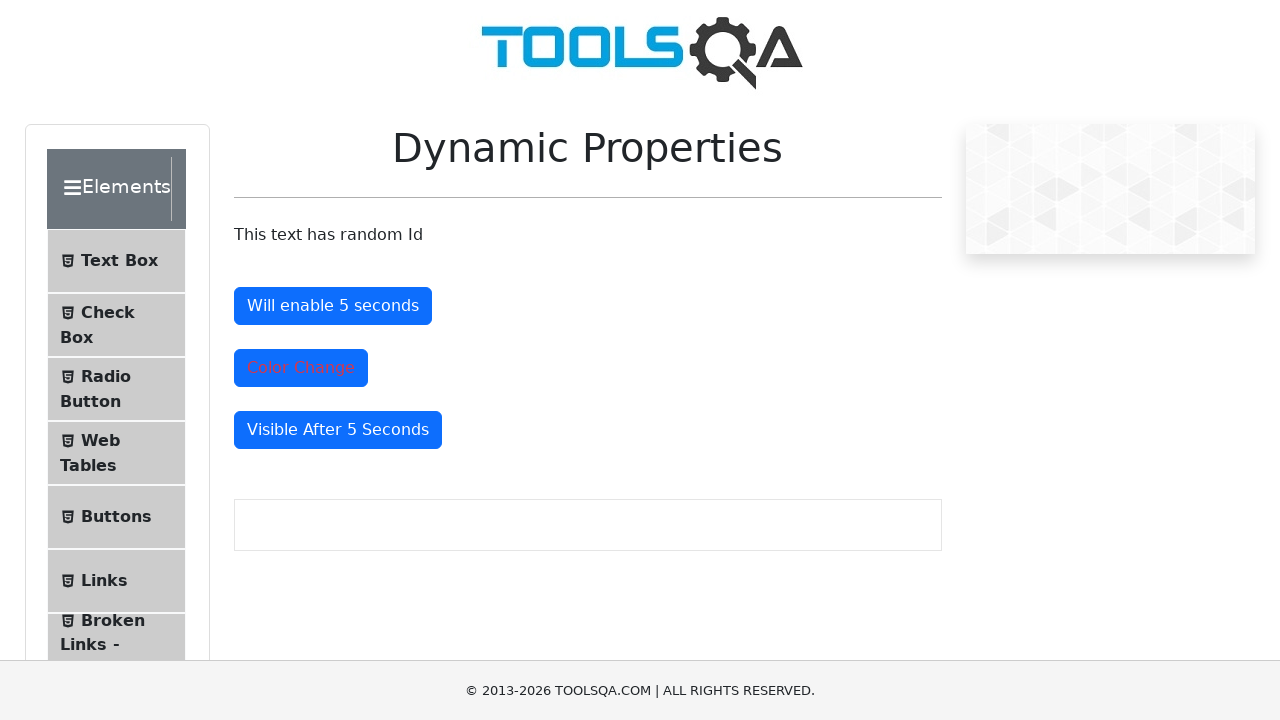

Verified Visible After button is now visible
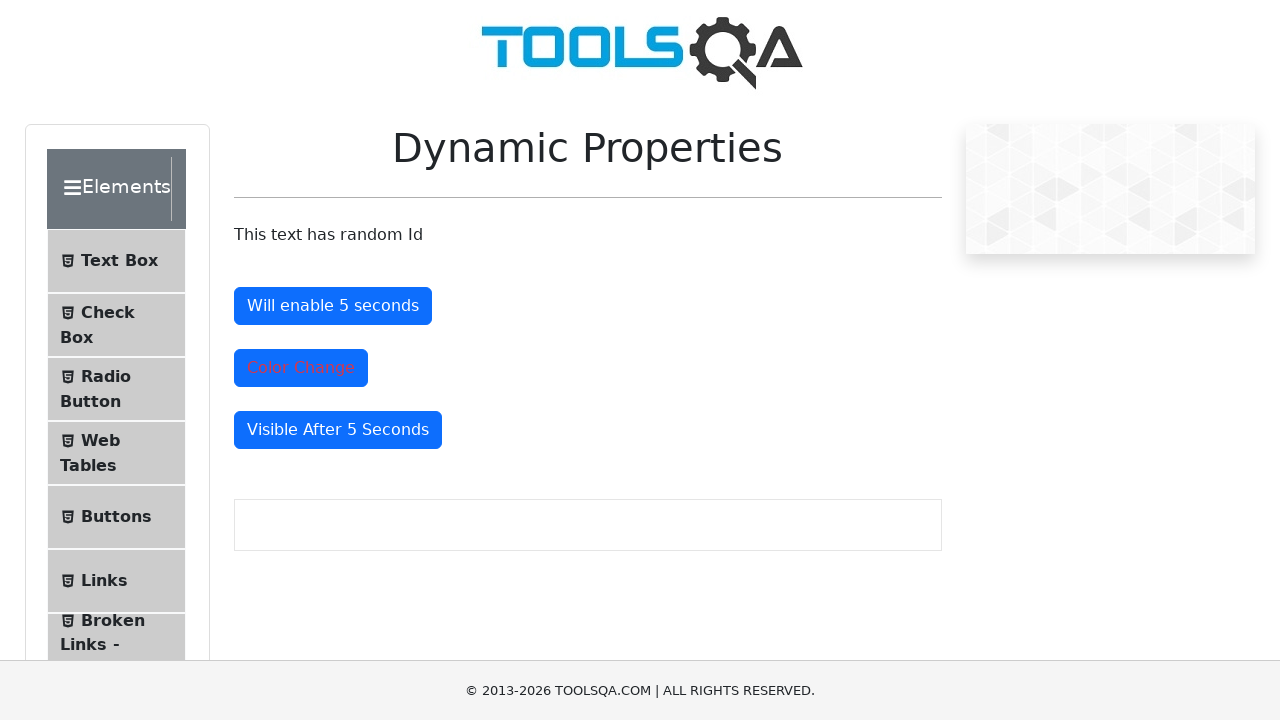

Final verification: Enable After button is enabled
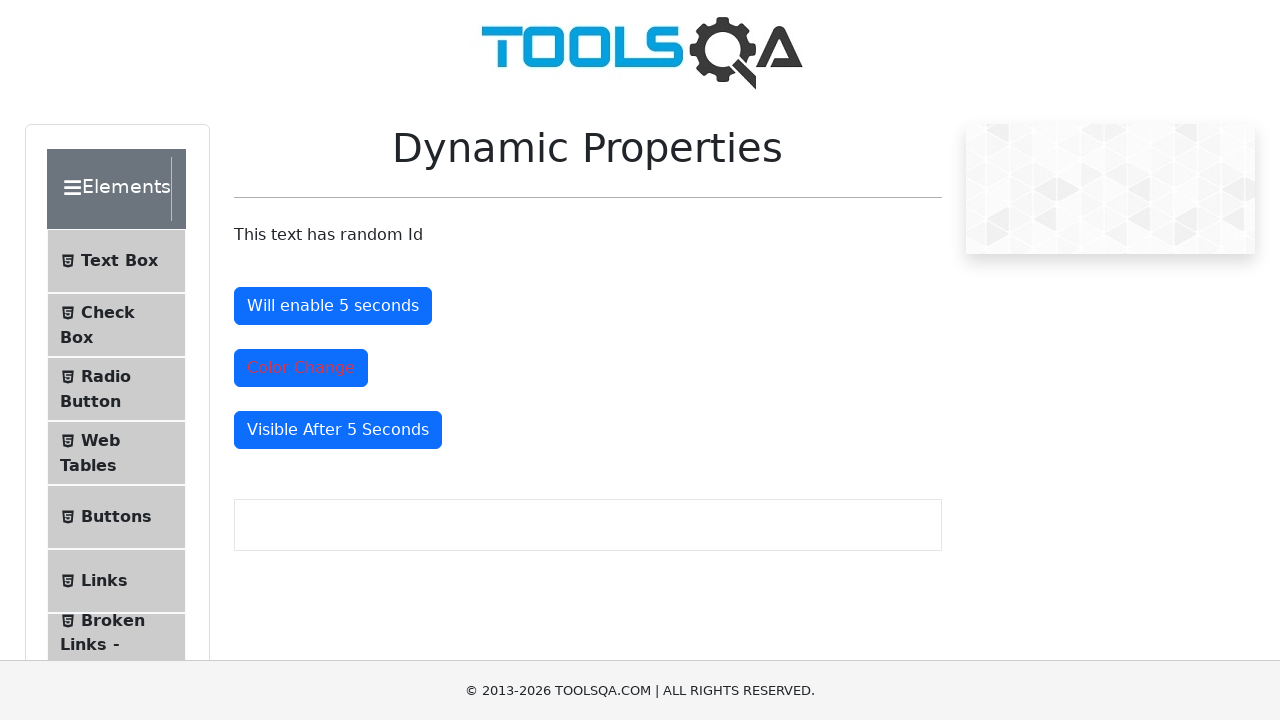

Final verification: Color Change button is visible
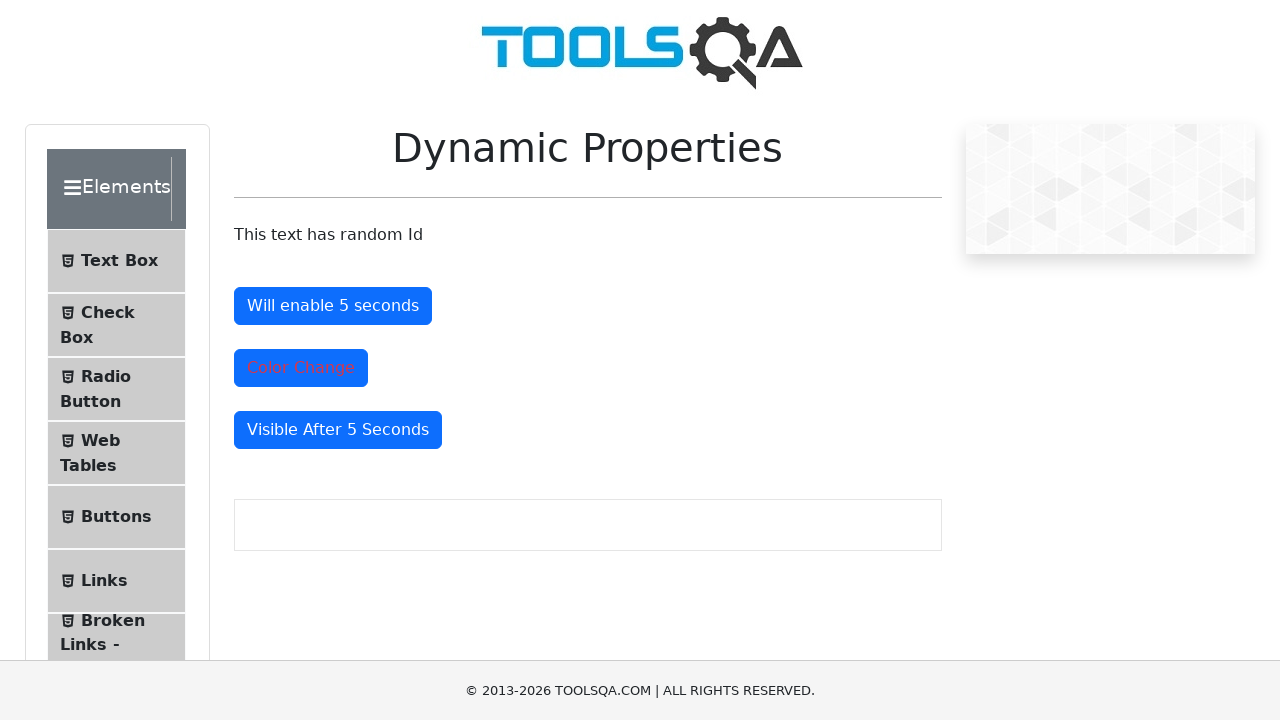

Final verification: Visible After button is visible
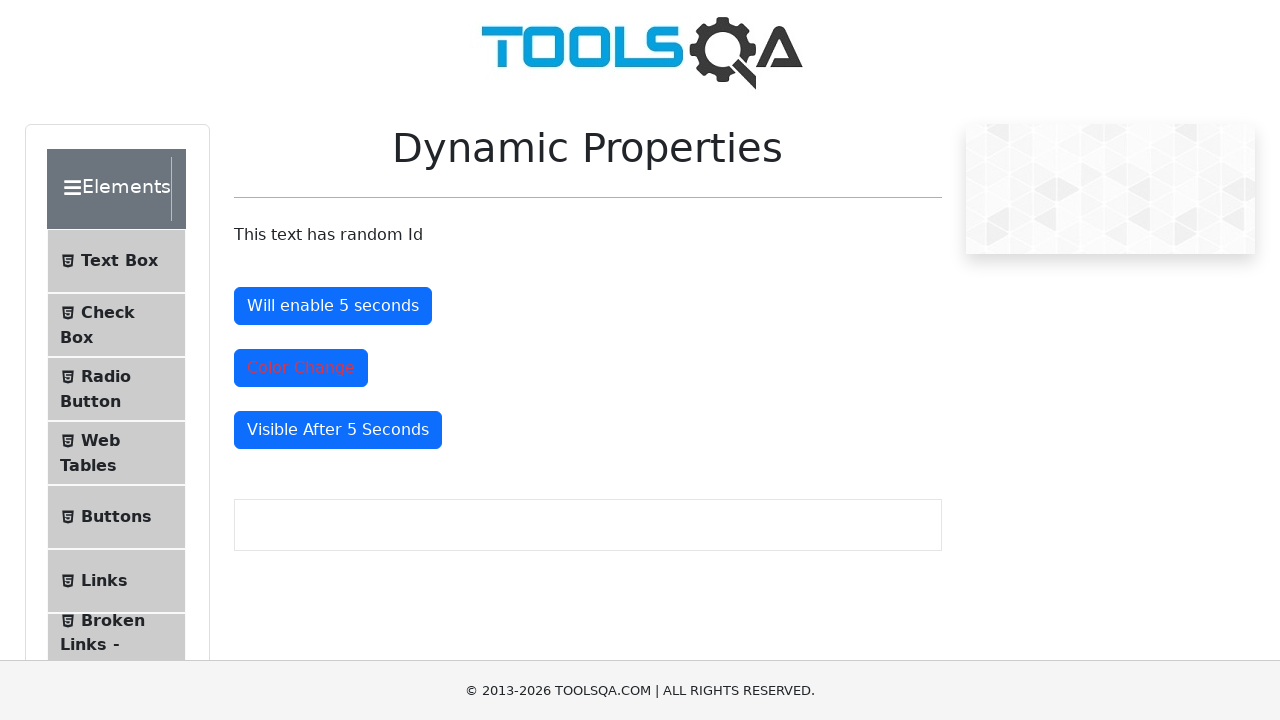

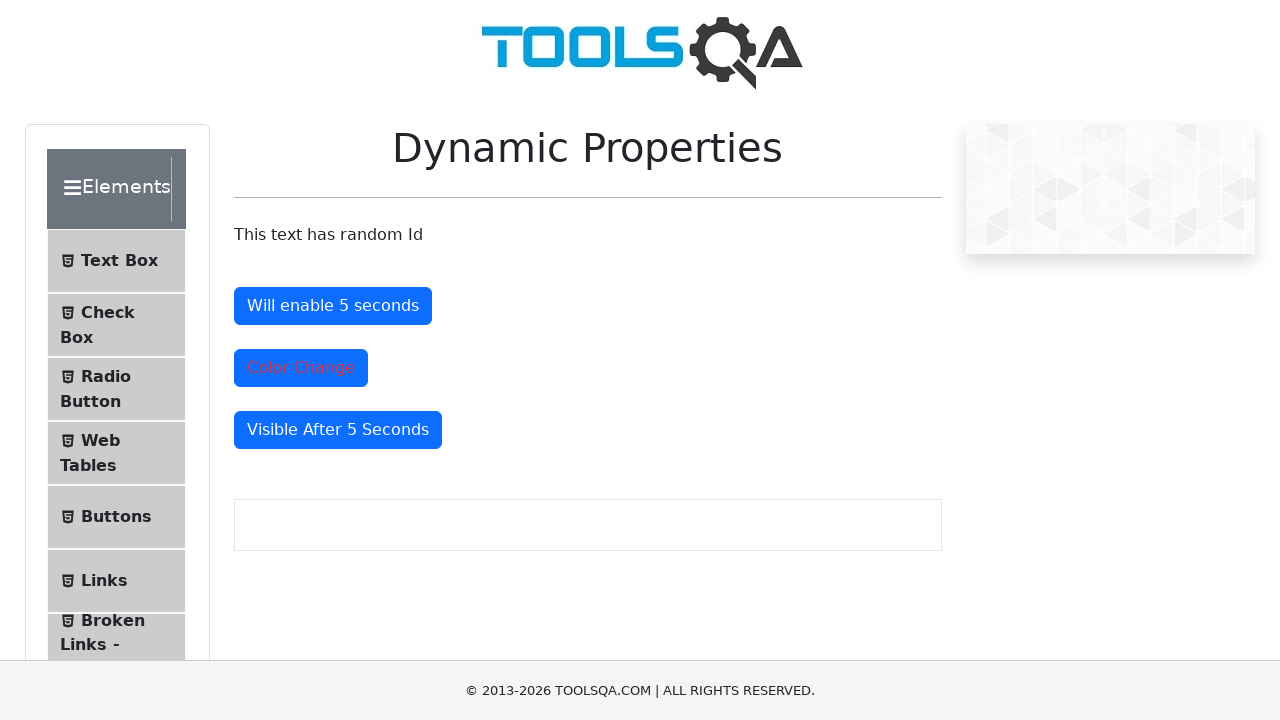